Tests multiple window handling by clicking a link to open a new window, switching to the new window to verify its content, then switching back to the parent window to verify its content.

Starting URL: http://the-internet.herokuapp.com/

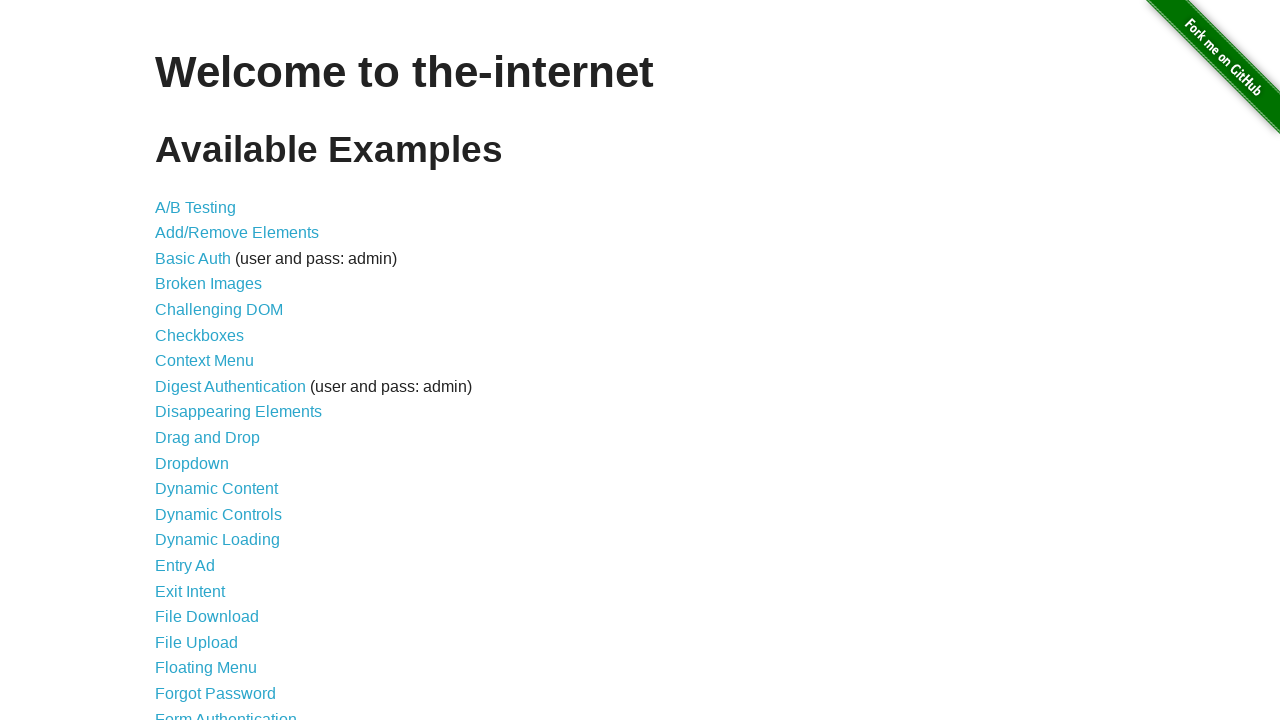

Clicked on 'Multiple Windows' link at (218, 369) on text=Multiple Windows
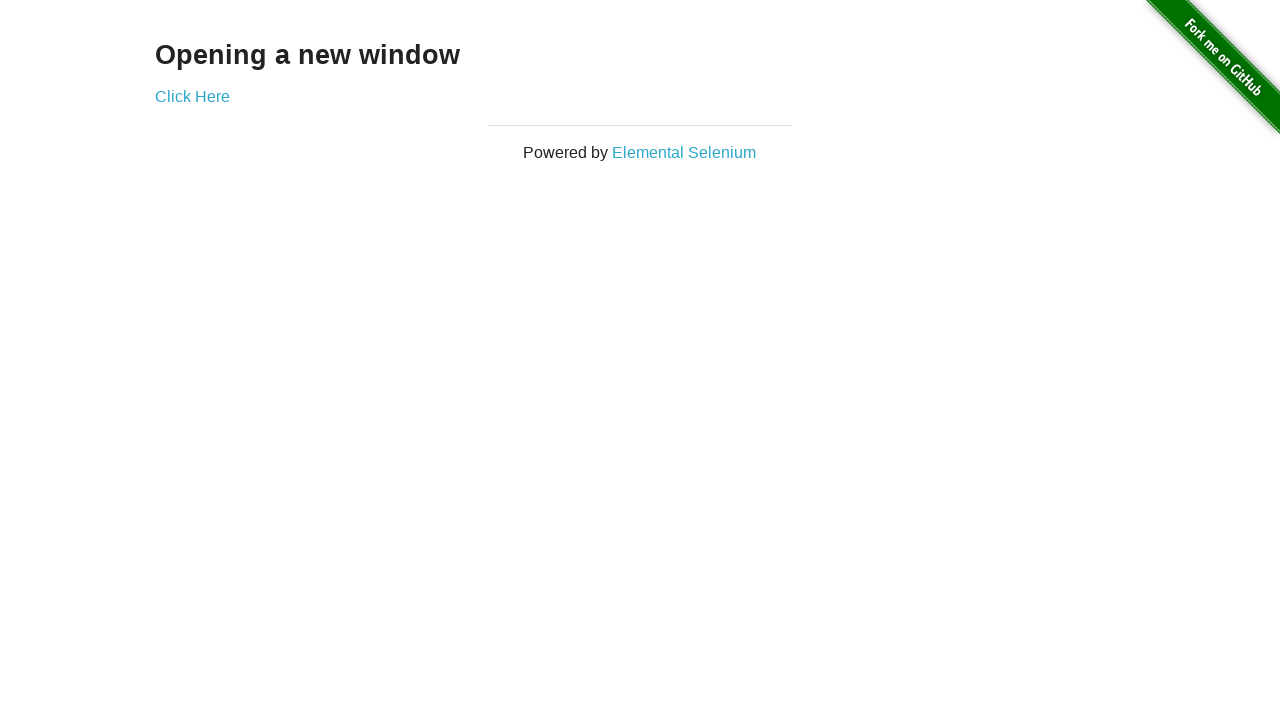

Clicked link to open new window at (192, 96) on a[href*='windows']
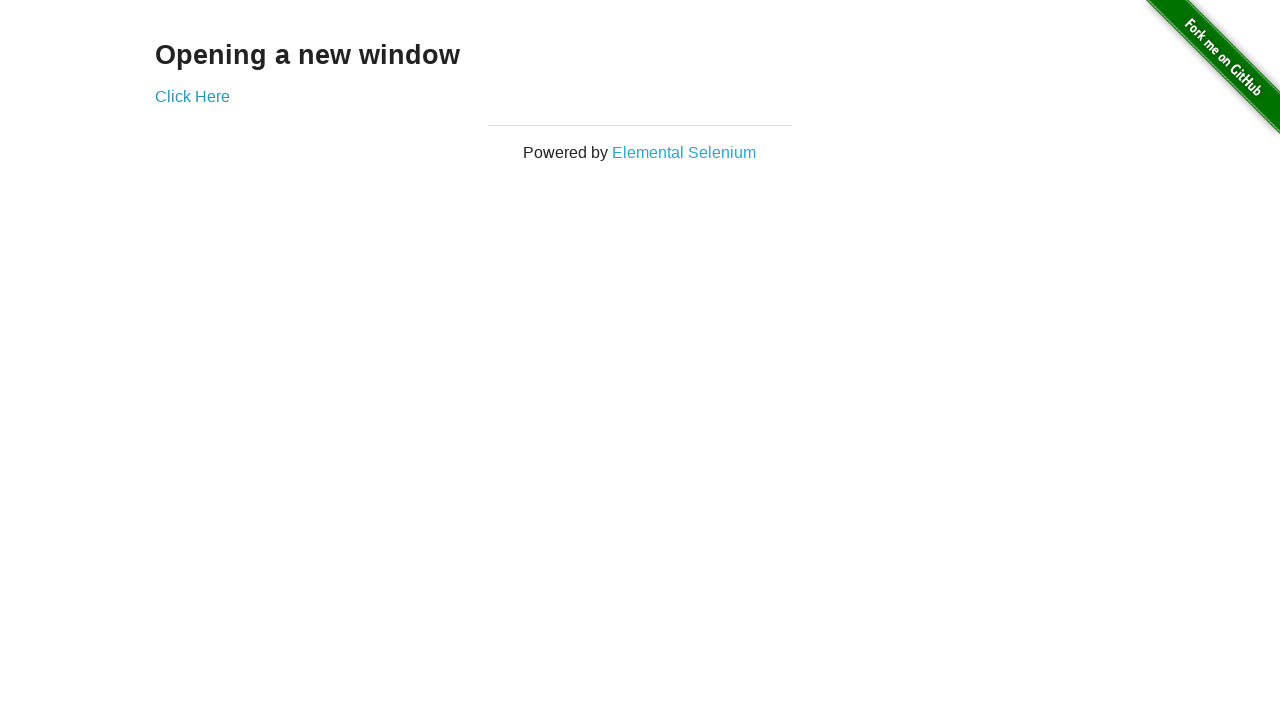

New window opened and captured
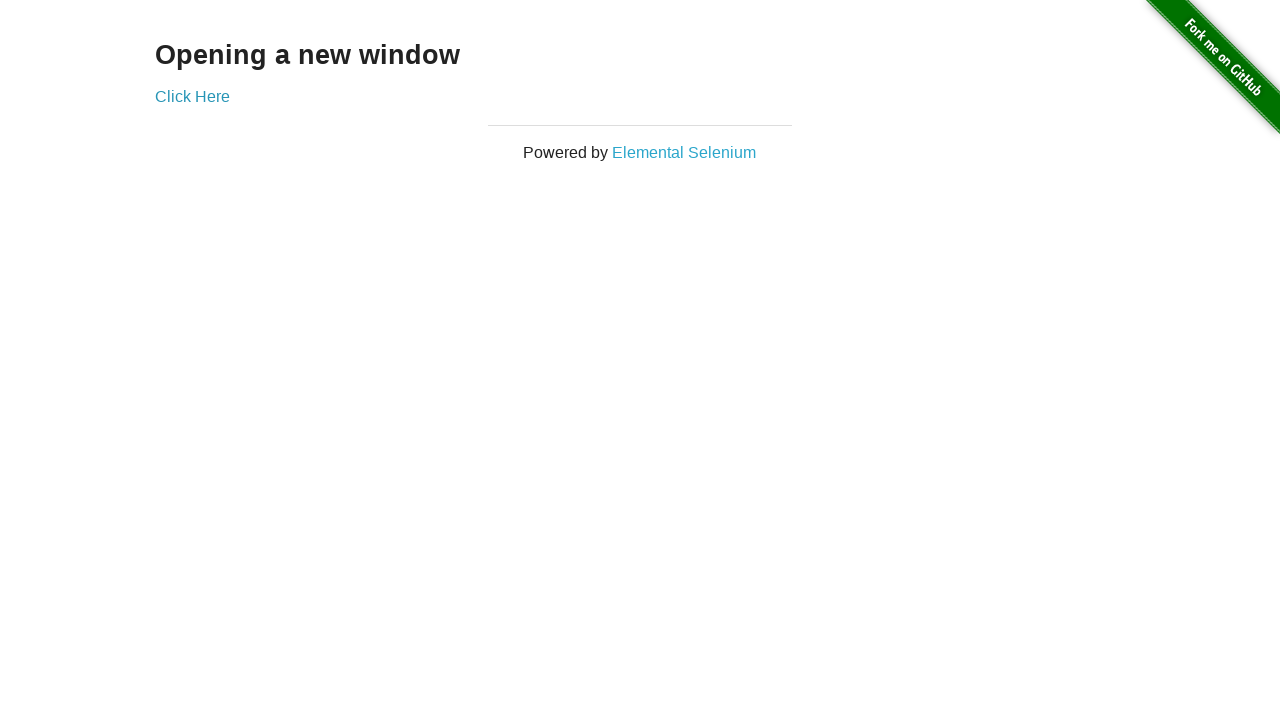

New window content loaded - heading element found
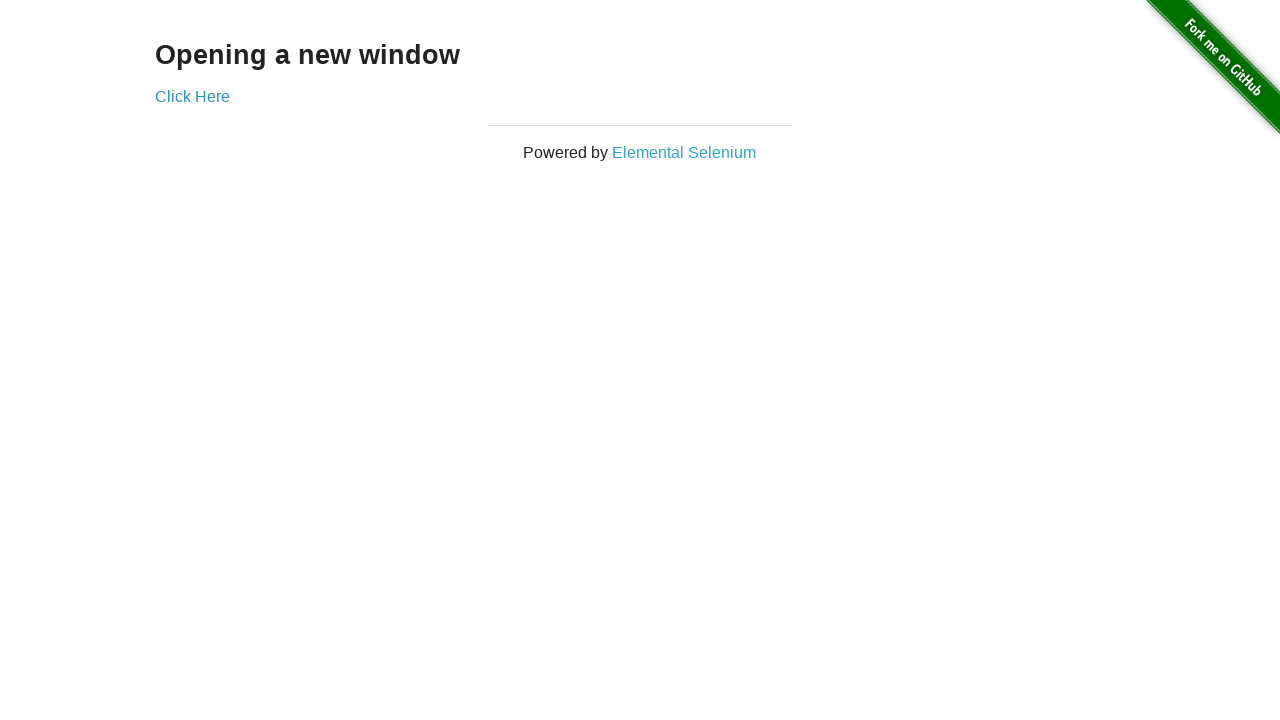

Extracted new window heading text: 'New Window'
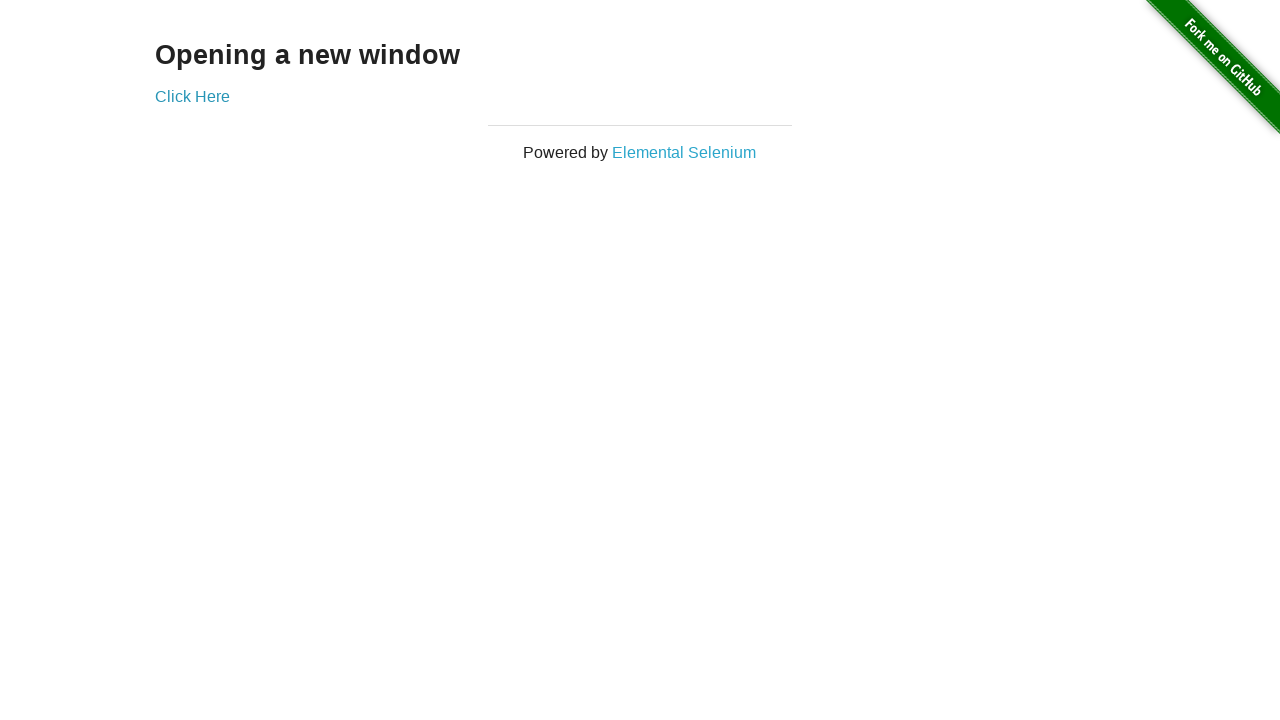

Switched back to parent window
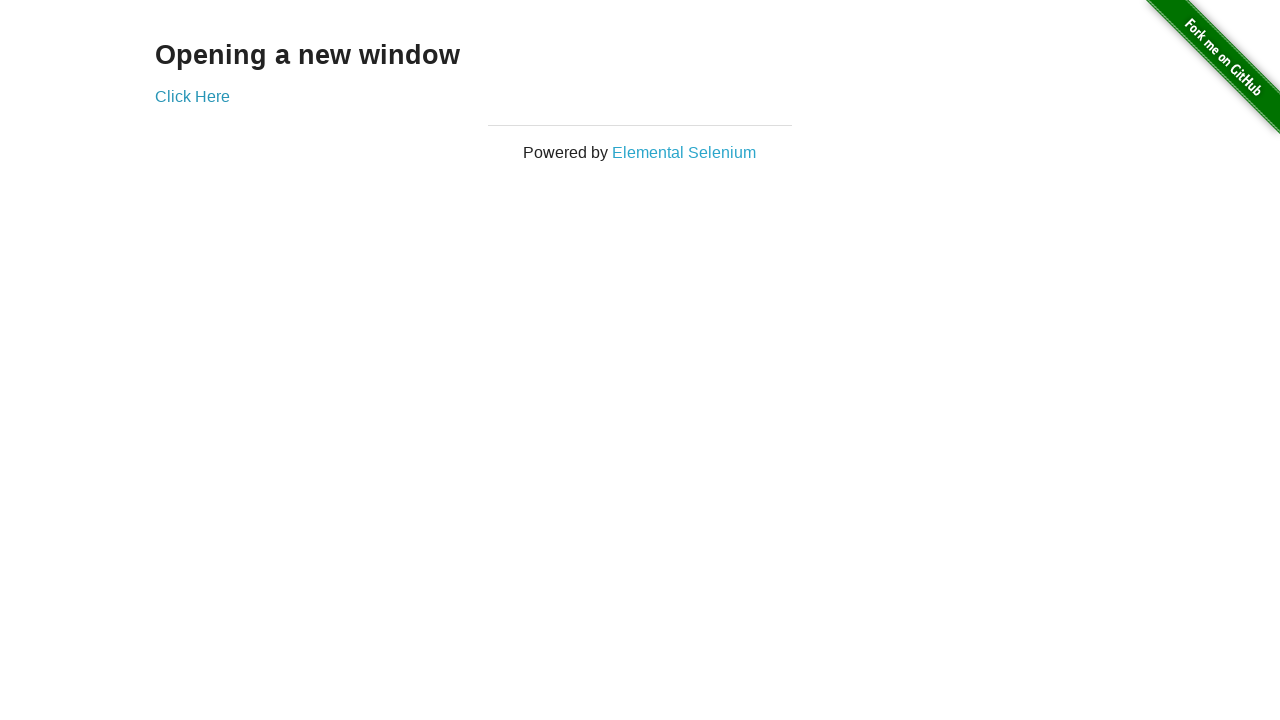

Extracted parent window heading text: 'Opening a new window'
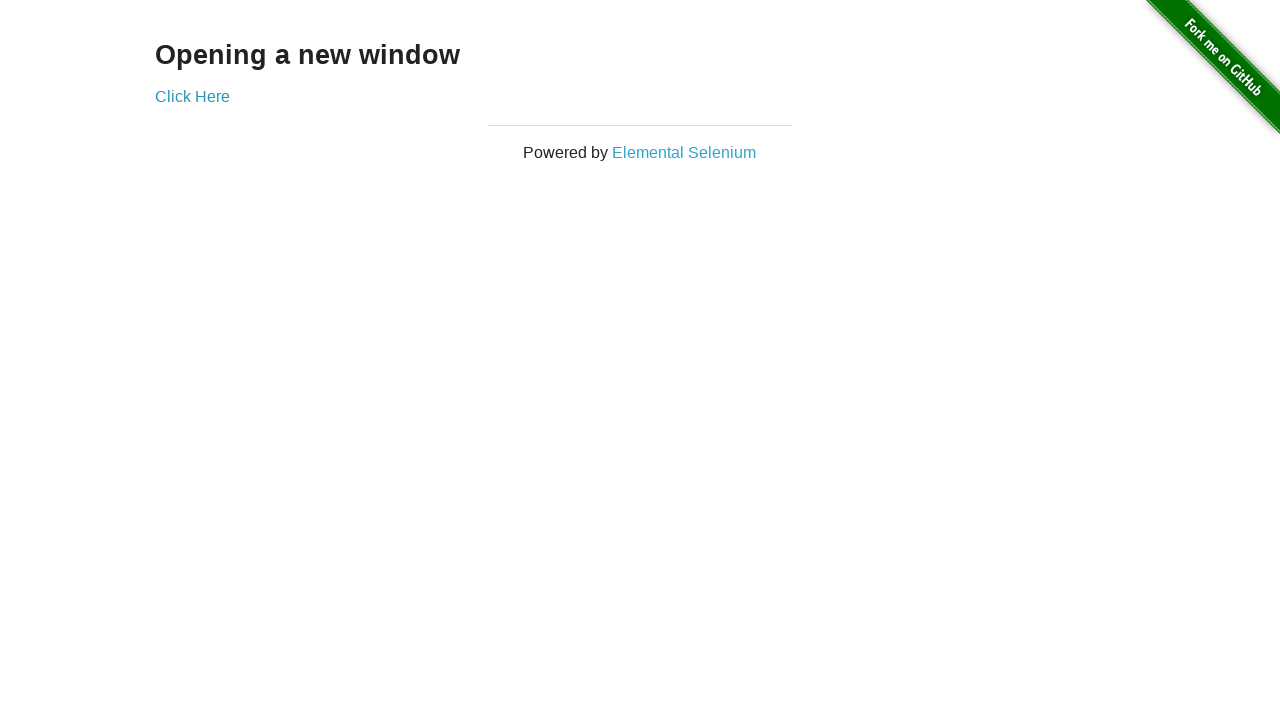

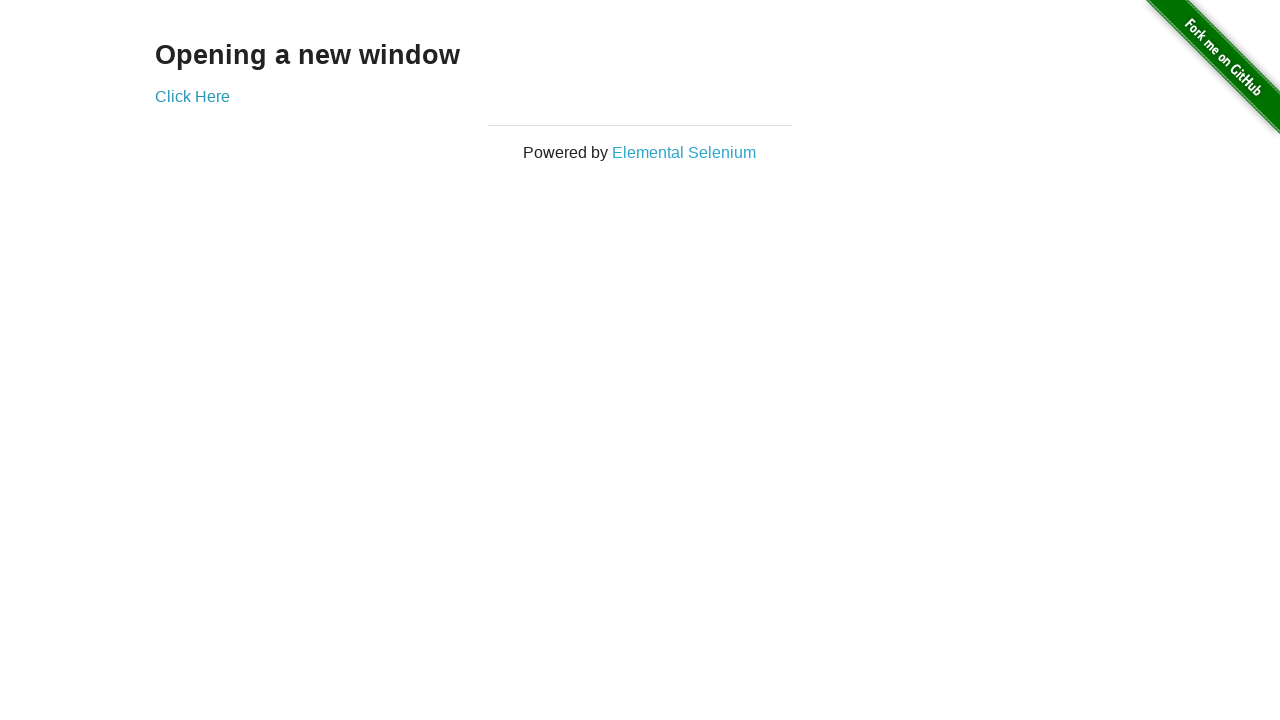